Tests child window handling by clicking a link that opens a new window/tab, switching to the new window, and verifying content is displayed on the child page.

Starting URL: https://rahulshettyacademy.com/loginpagePractise/

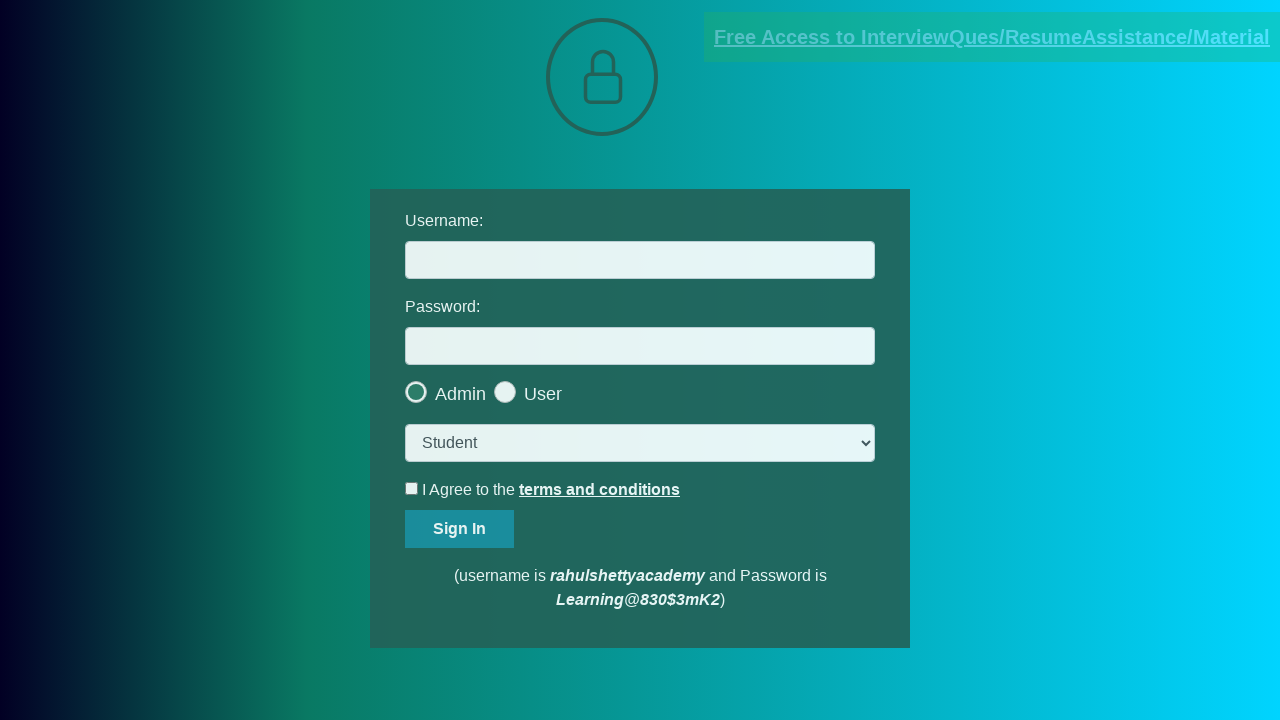

Clicked blinking text link to open child window at (992, 37) on .blinkingText
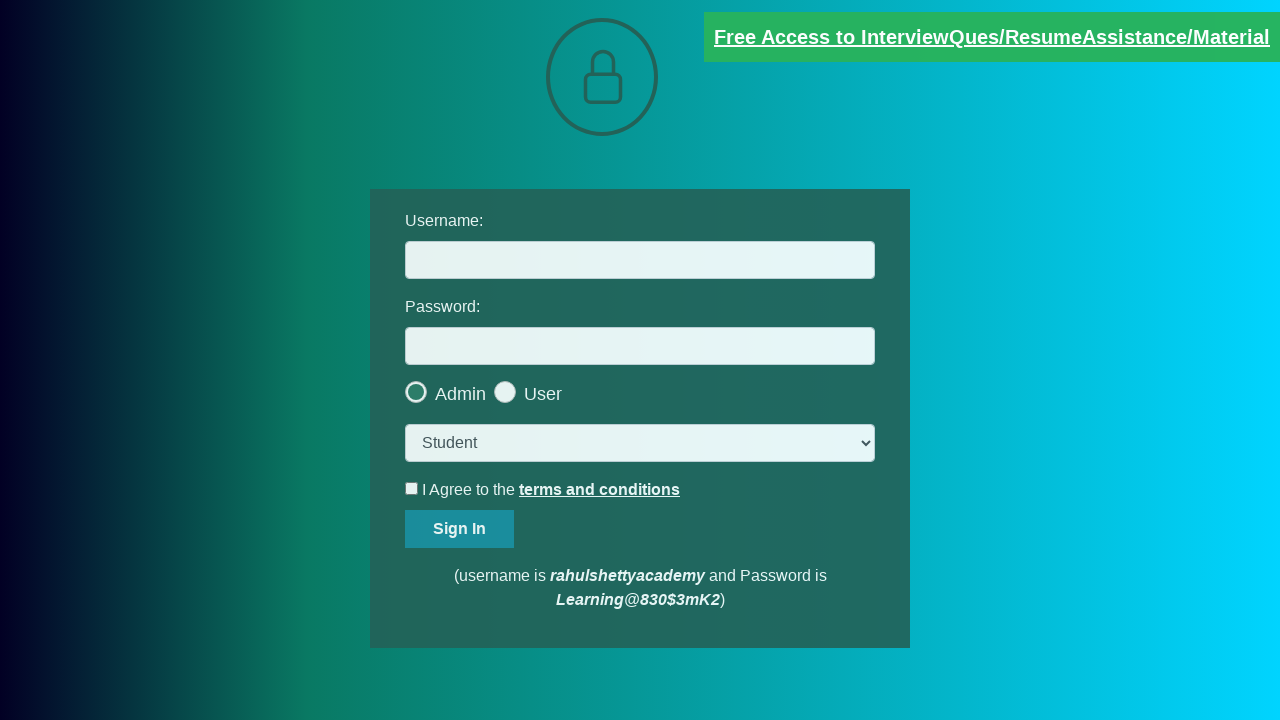

Captured new child window/page
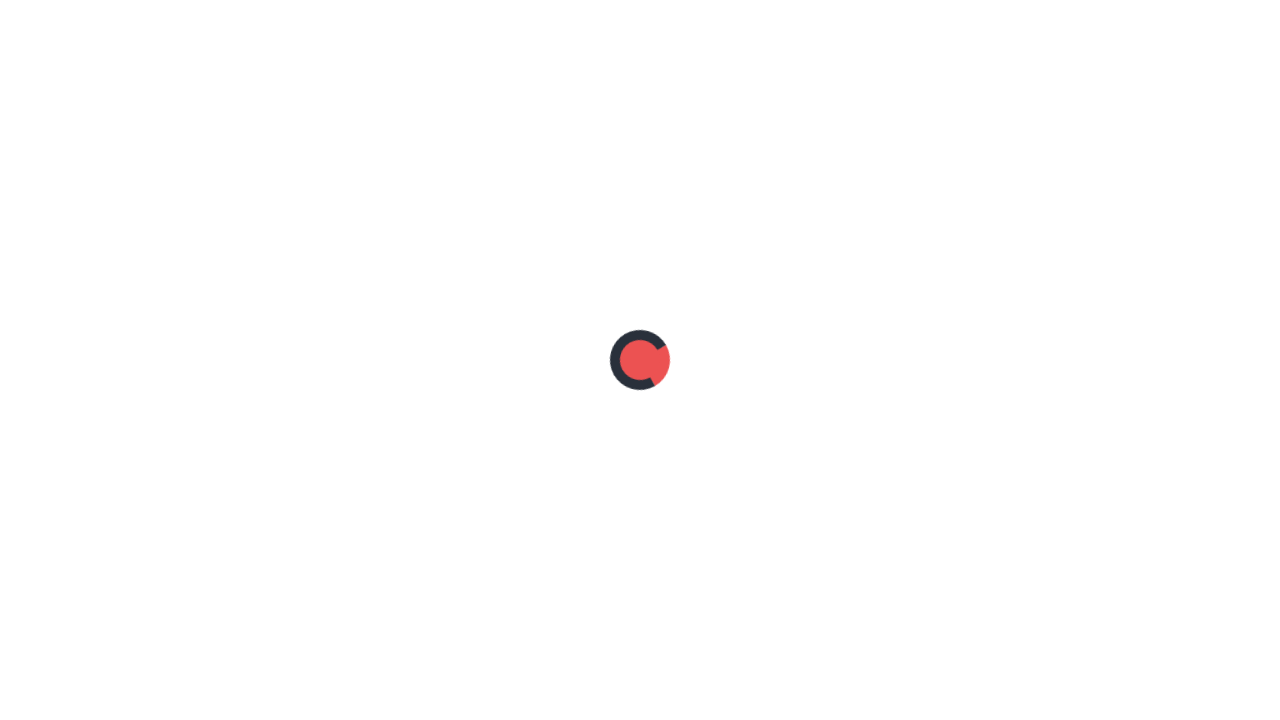

Child page loaded and element '.im-para.red' is visible
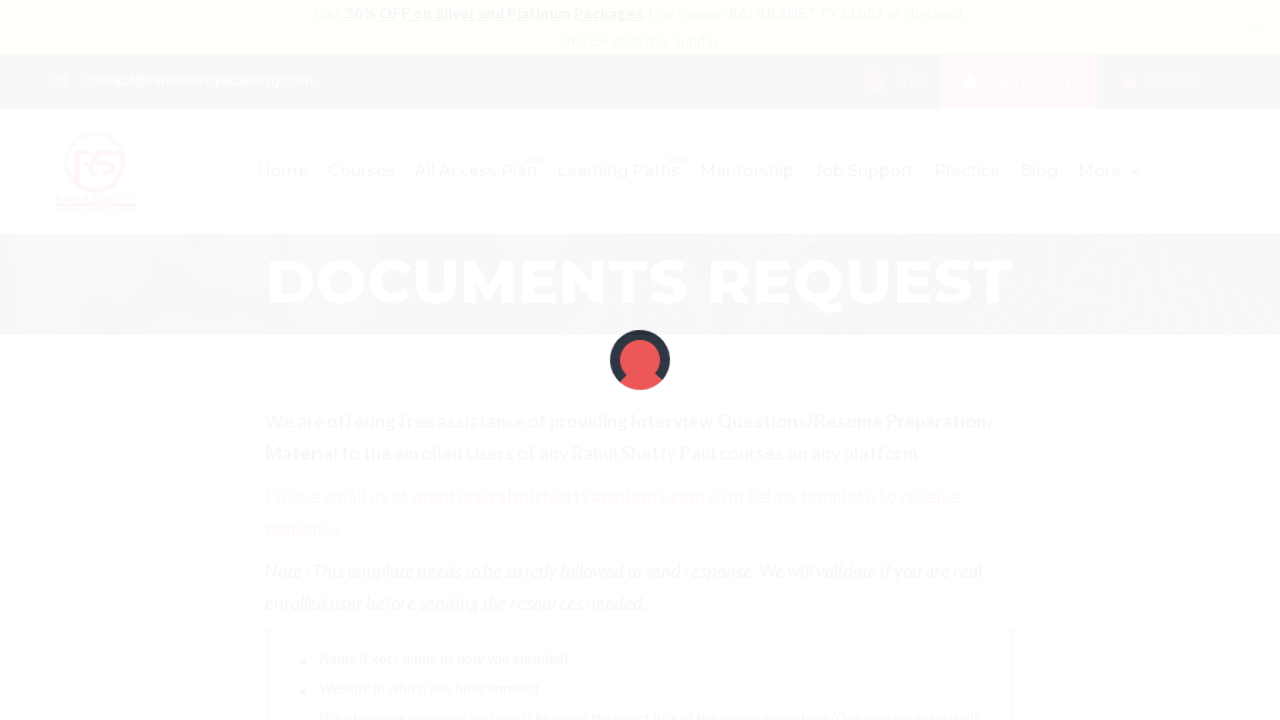

Retrieved text content from red paragraph element on child page
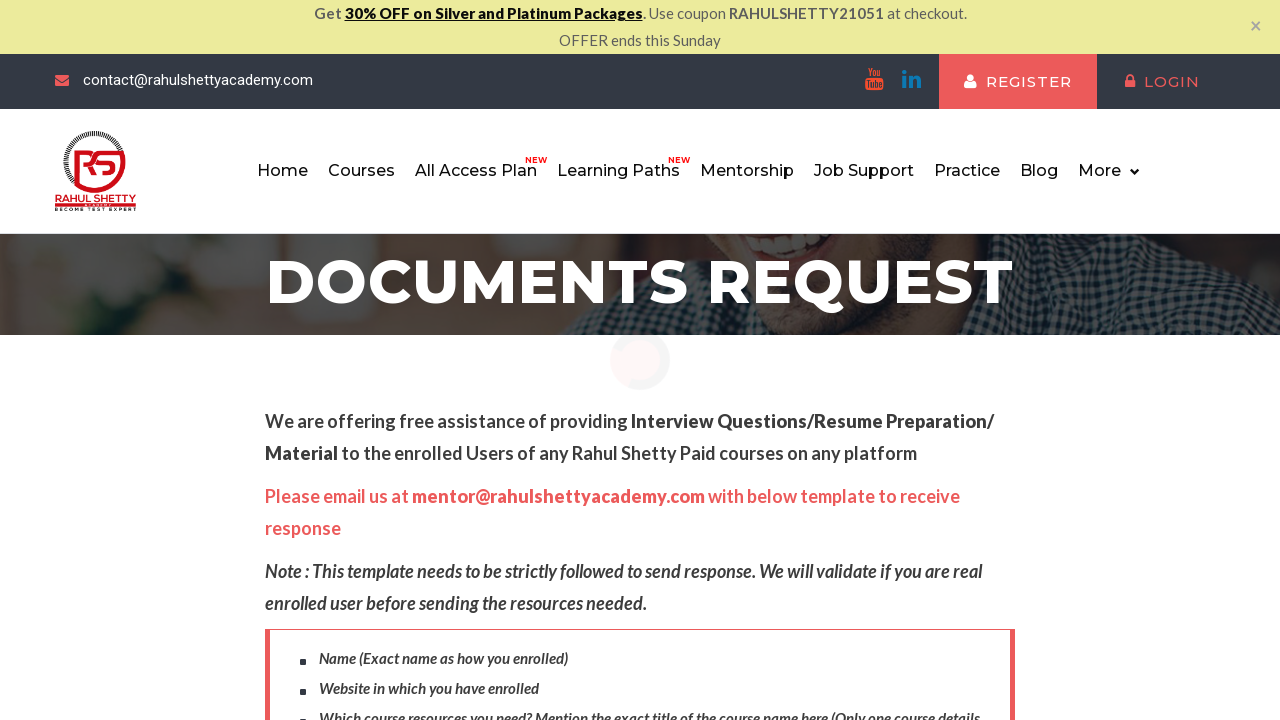

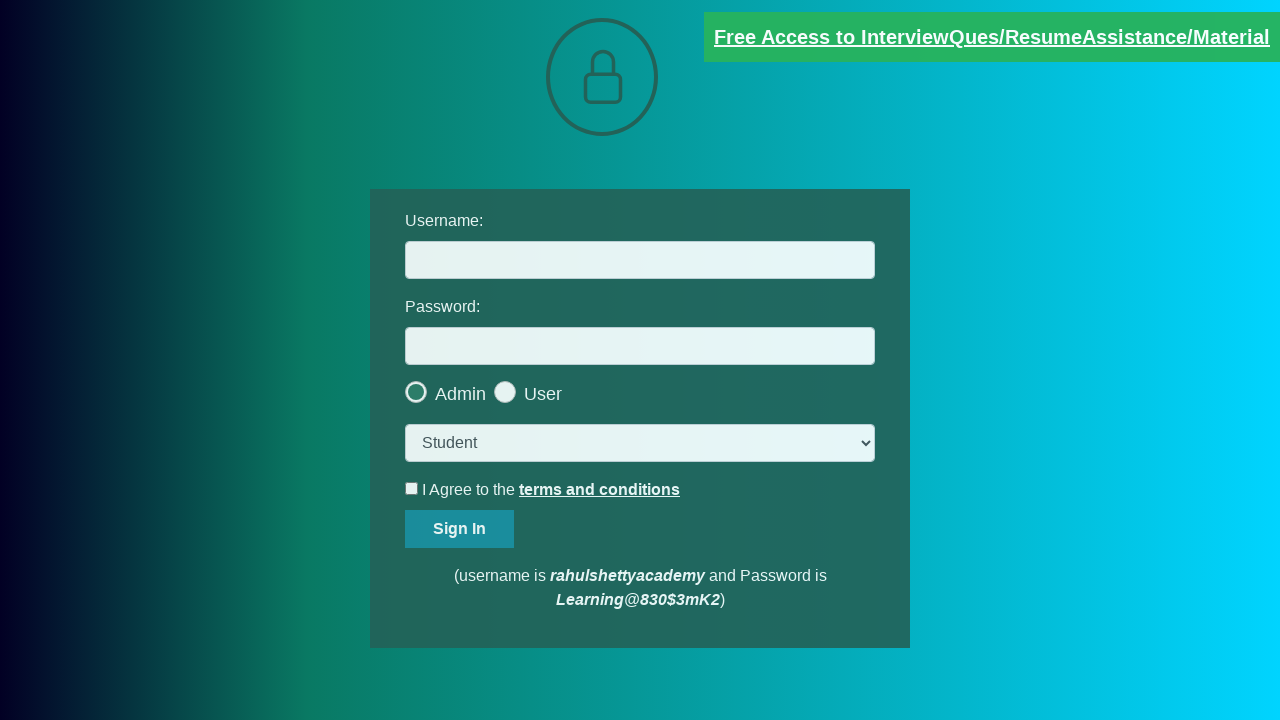